Tests browser back button navigation between filter views

Starting URL: https://demo.playwright.dev/todomvc

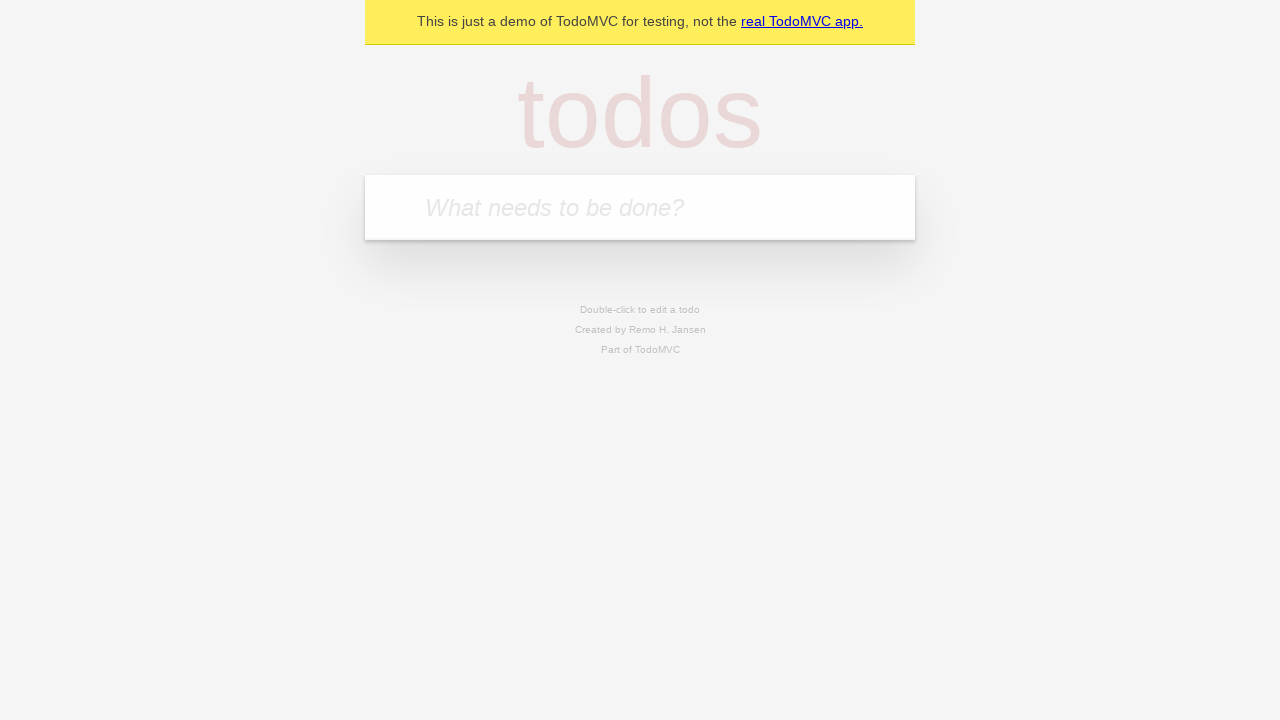

Filled todo input with 'buy some cheese' on internal:attr=[placeholder="What needs to be done?"i]
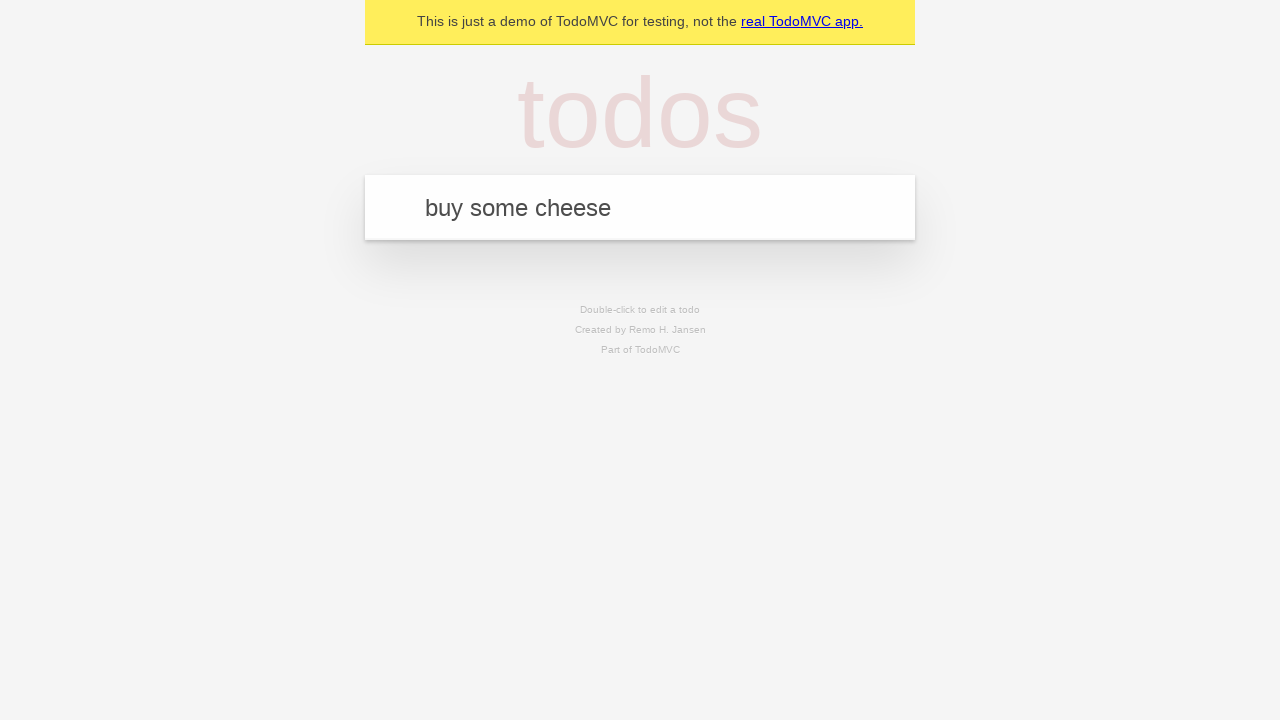

Pressed Enter to create todo 'buy some cheese' on internal:attr=[placeholder="What needs to be done?"i]
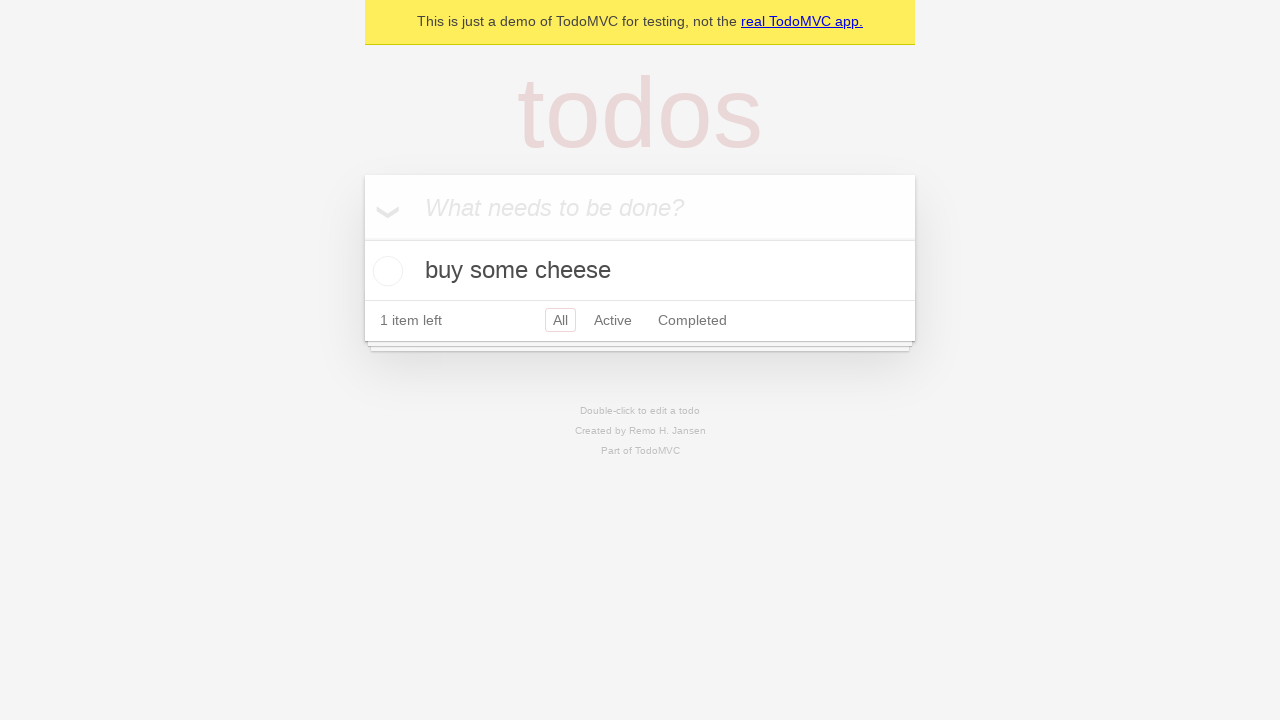

Filled todo input with 'feed the cat' on internal:attr=[placeholder="What needs to be done?"i]
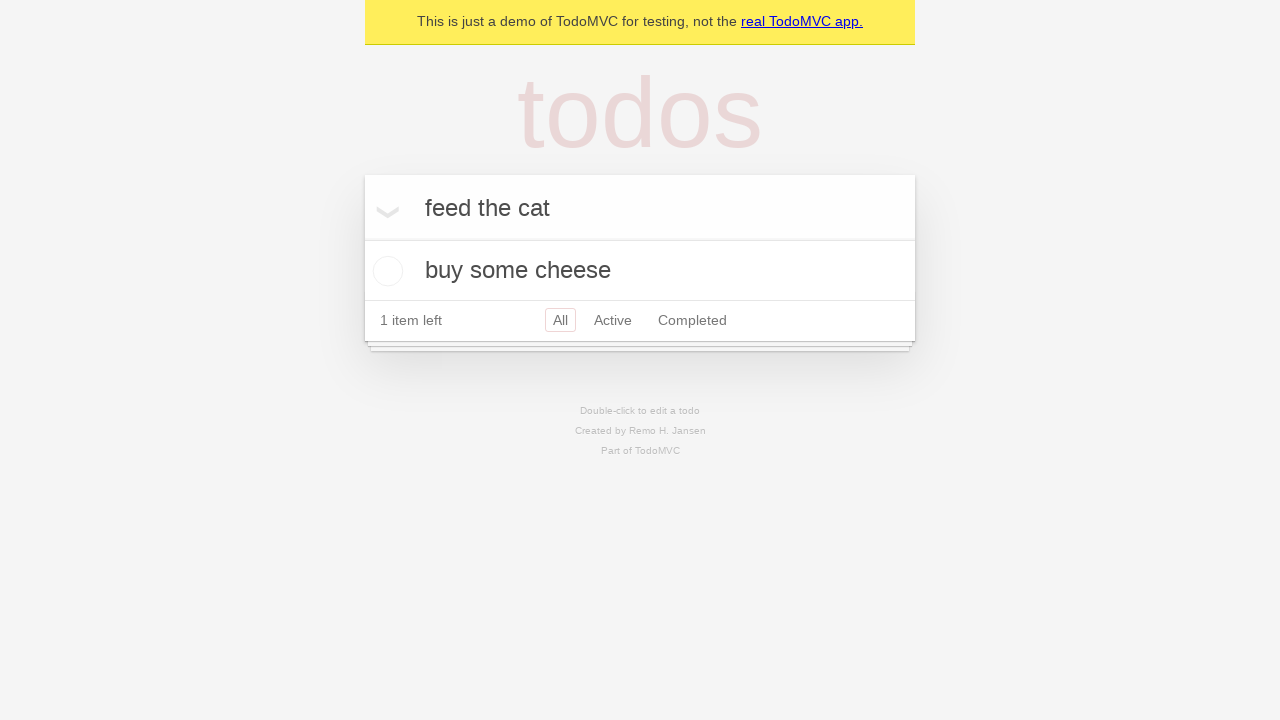

Pressed Enter to create todo 'feed the cat' on internal:attr=[placeholder="What needs to be done?"i]
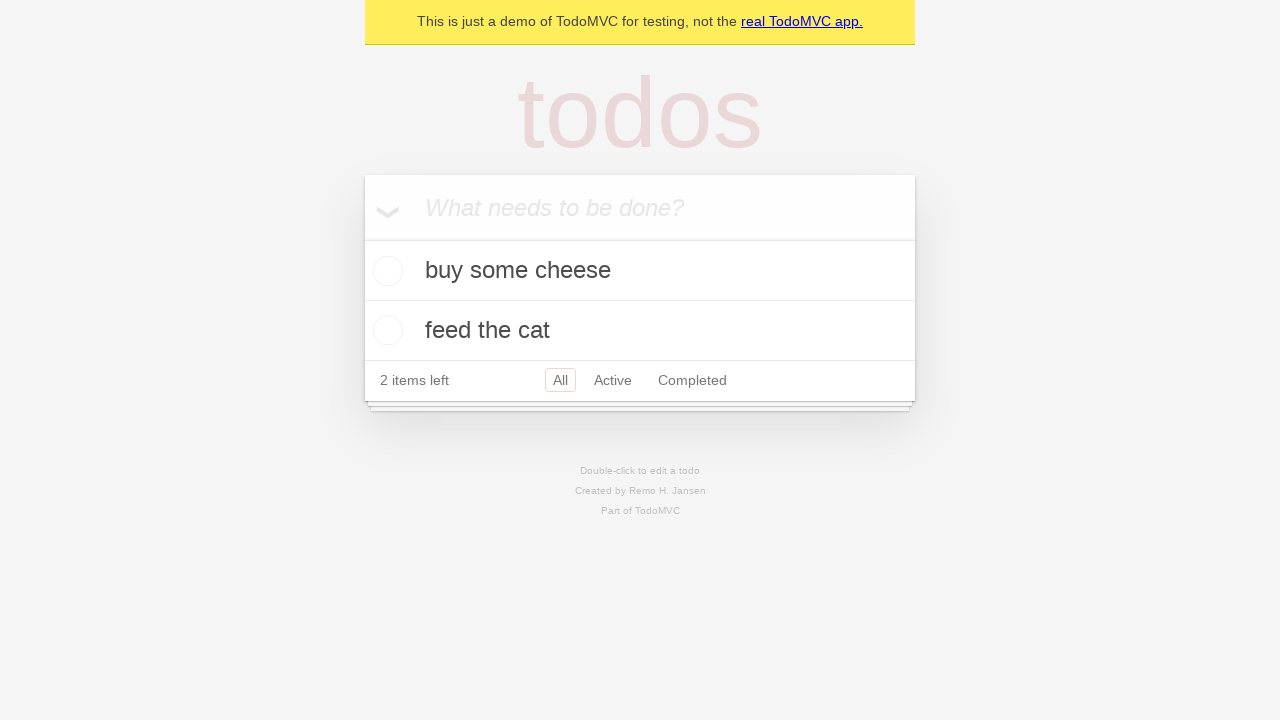

Filled todo input with 'book a doctors appointment' on internal:attr=[placeholder="What needs to be done?"i]
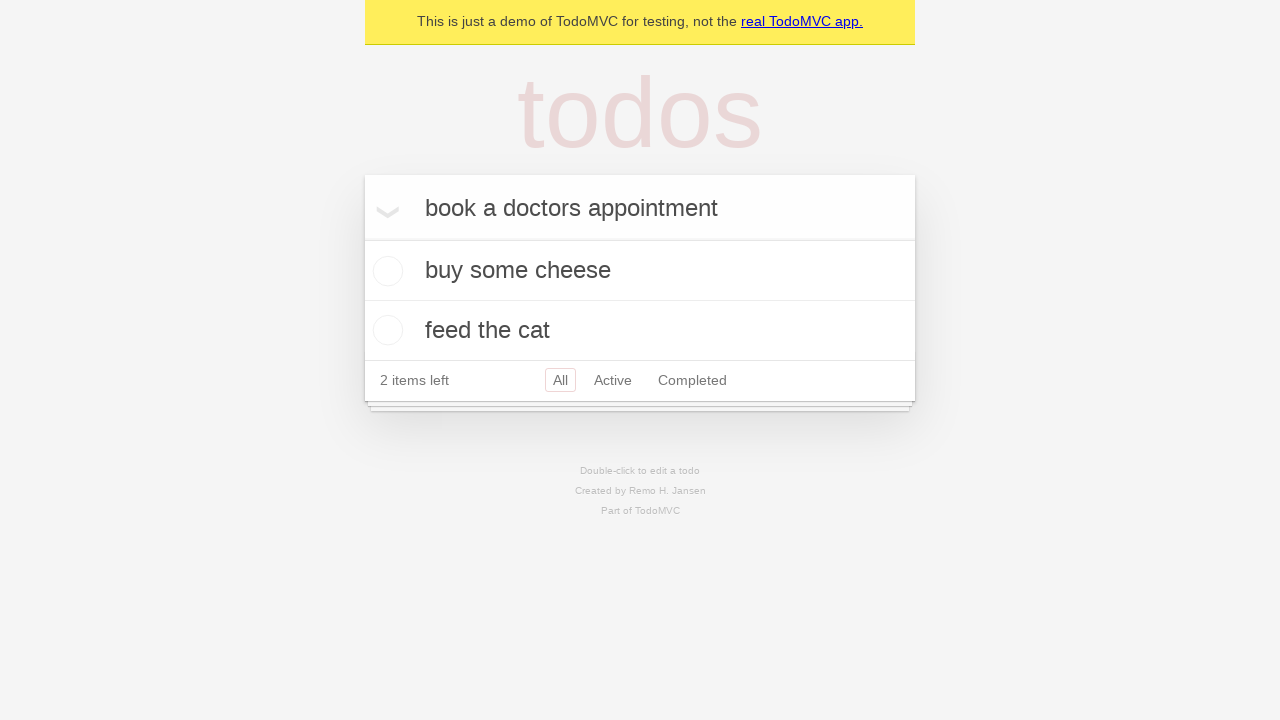

Pressed Enter to create todo 'book a doctors appointment' on internal:attr=[placeholder="What needs to be done?"i]
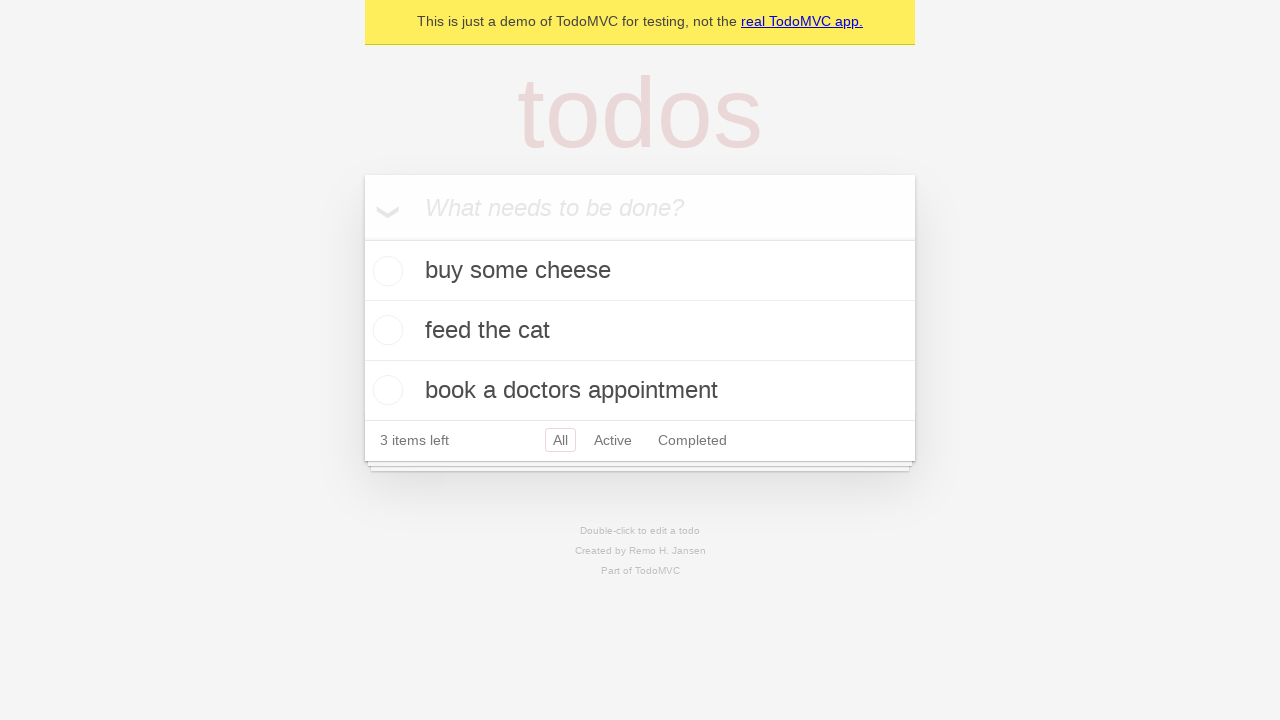

Checked the second todo item at (385, 330) on internal:testid=[data-testid="todo-item"s] >> nth=1 >> internal:role=checkbox
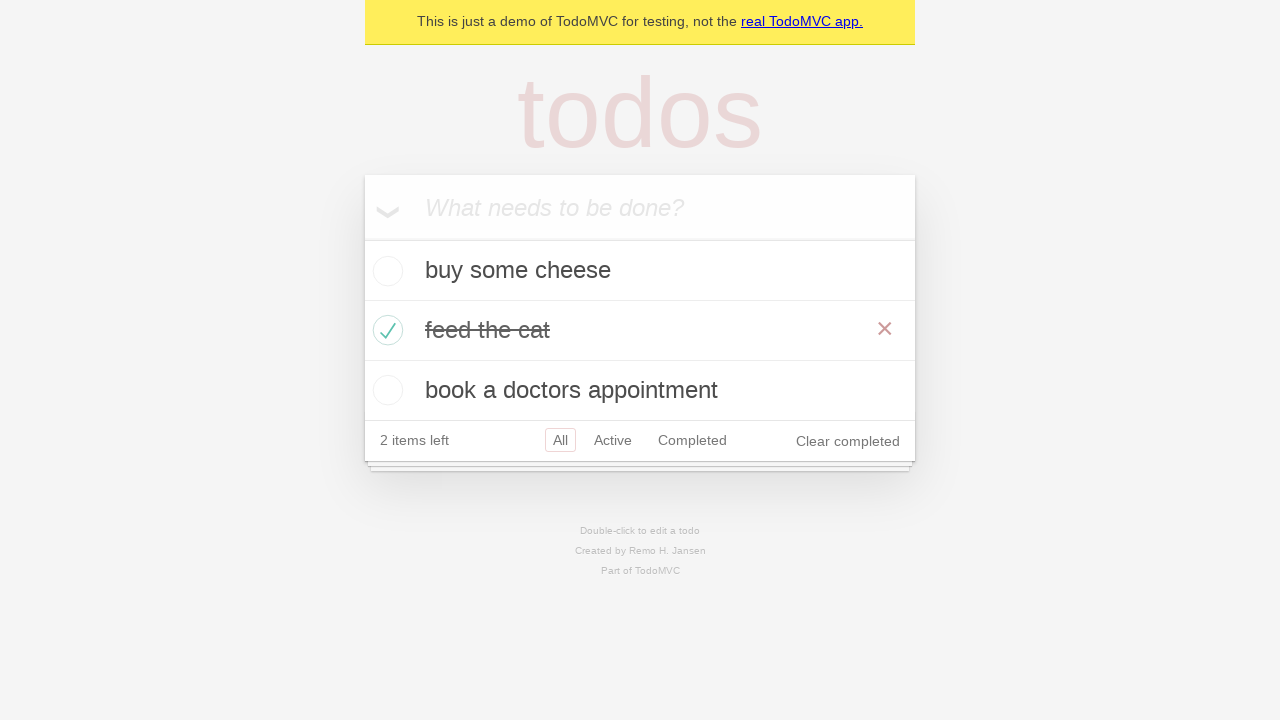

Clicked 'All' filter at (560, 440) on internal:role=link[name="All"i]
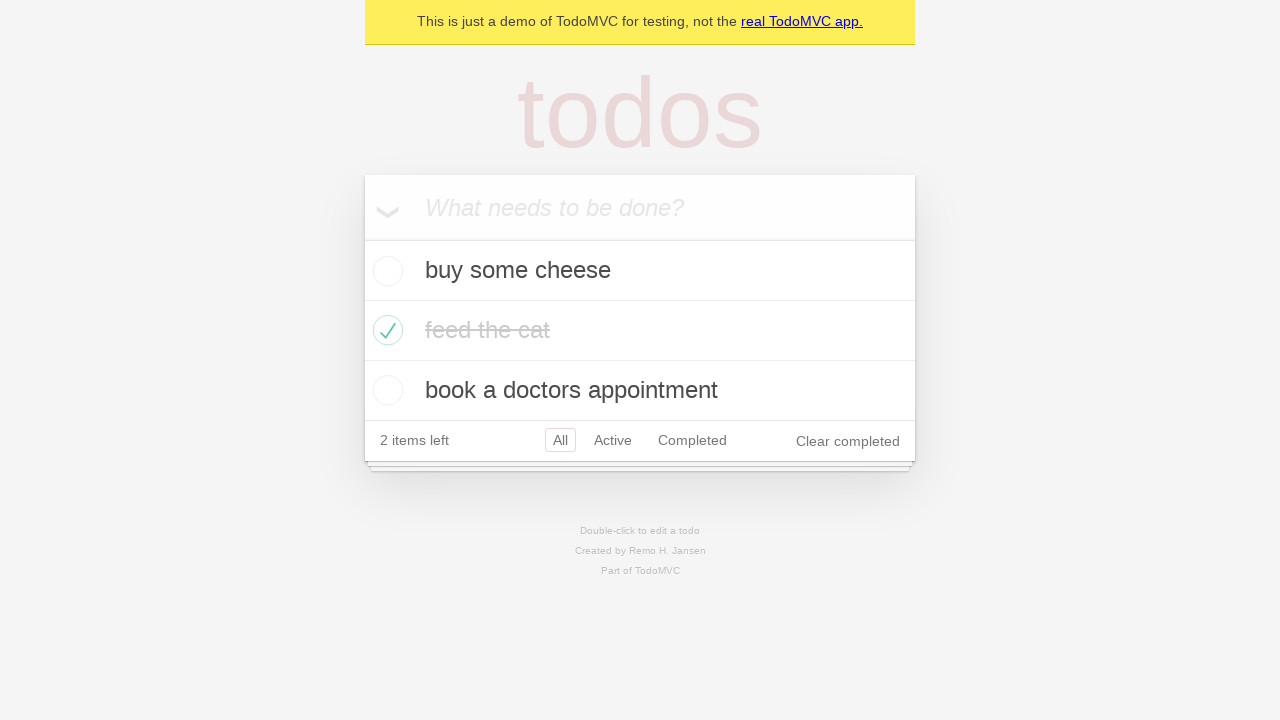

Clicked 'Active' filter at (613, 440) on internal:role=link[name="Active"i]
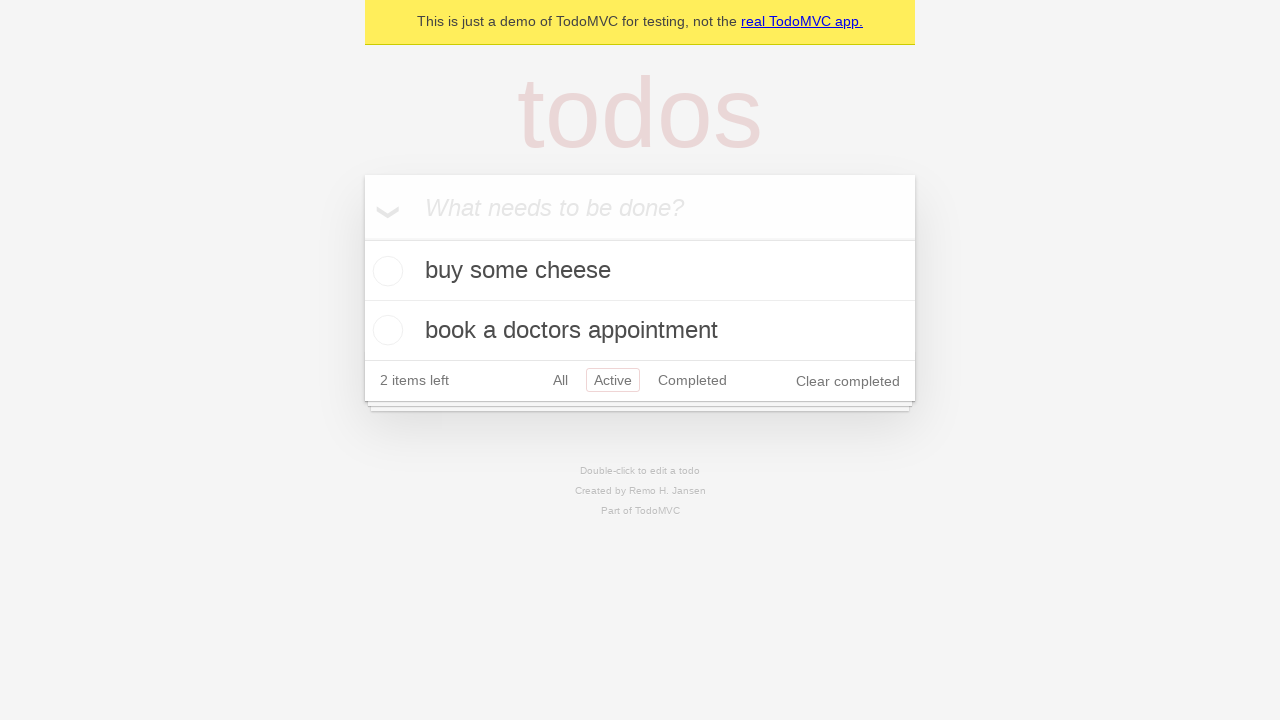

Clicked 'Completed' filter at (692, 380) on internal:role=link[name="Completed"i]
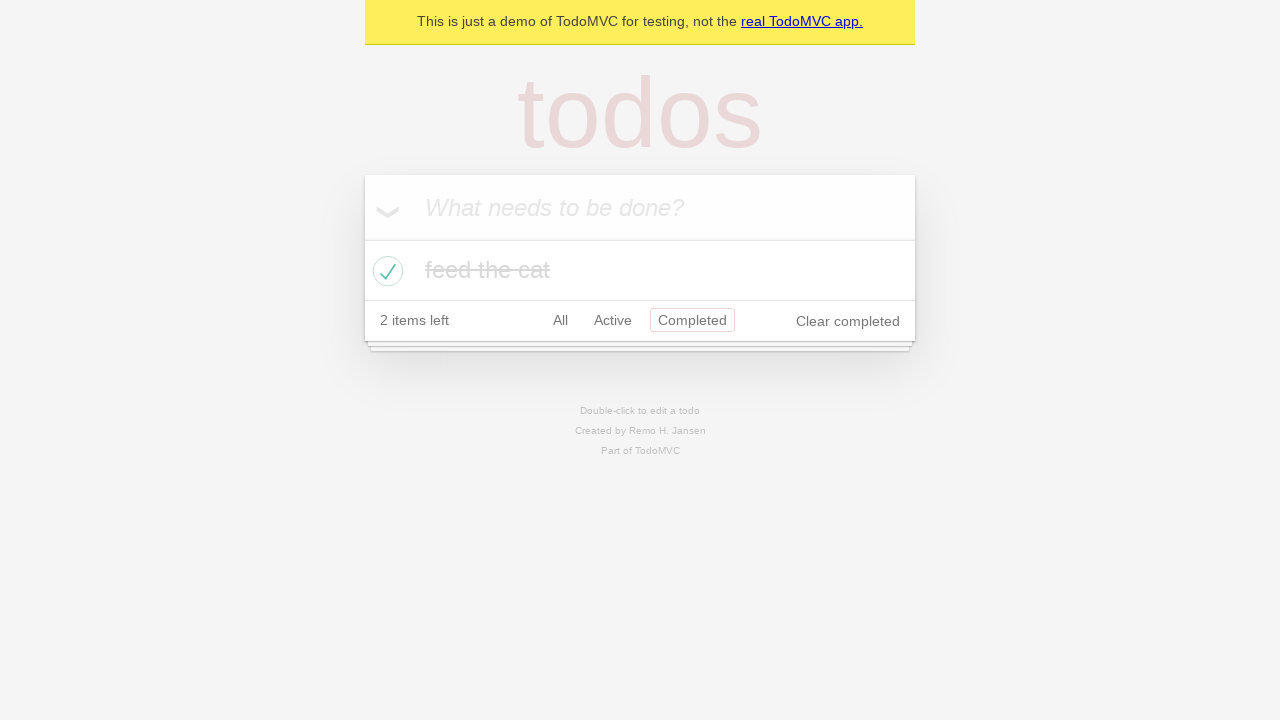

Navigated back from 'Completed' filter to 'Active' filter
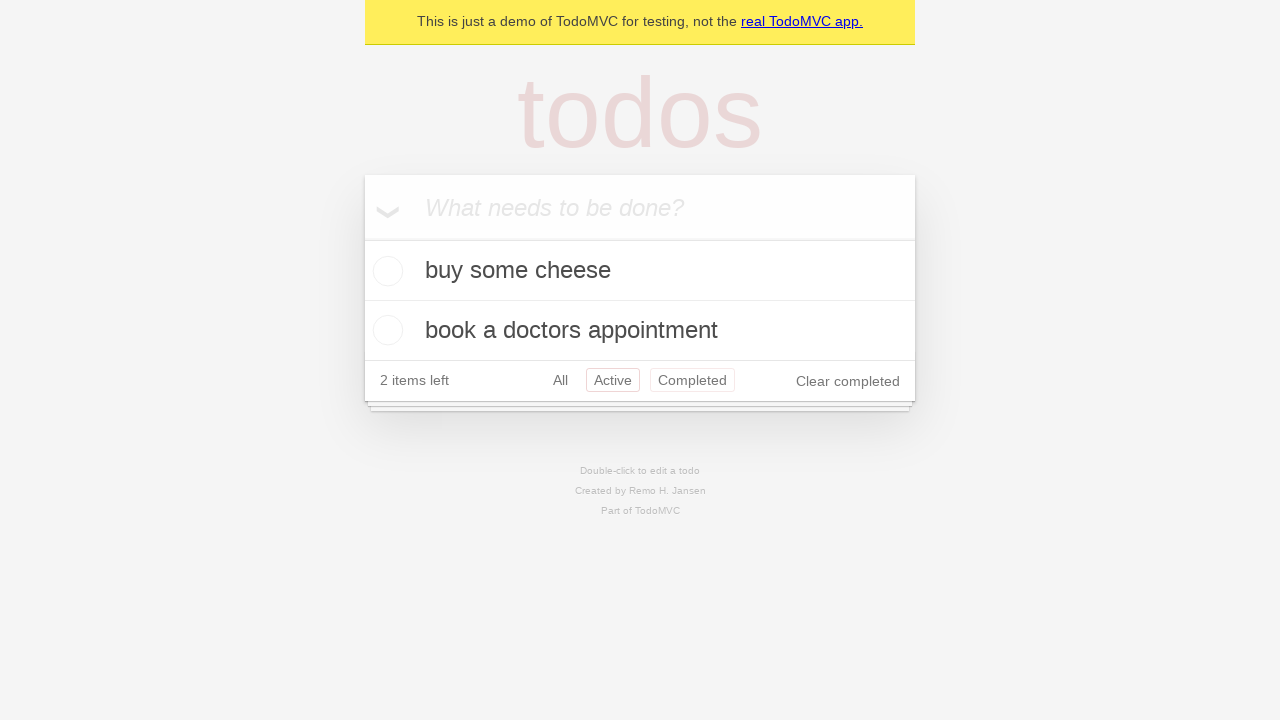

Navigated back from 'Active' filter to 'All' filter
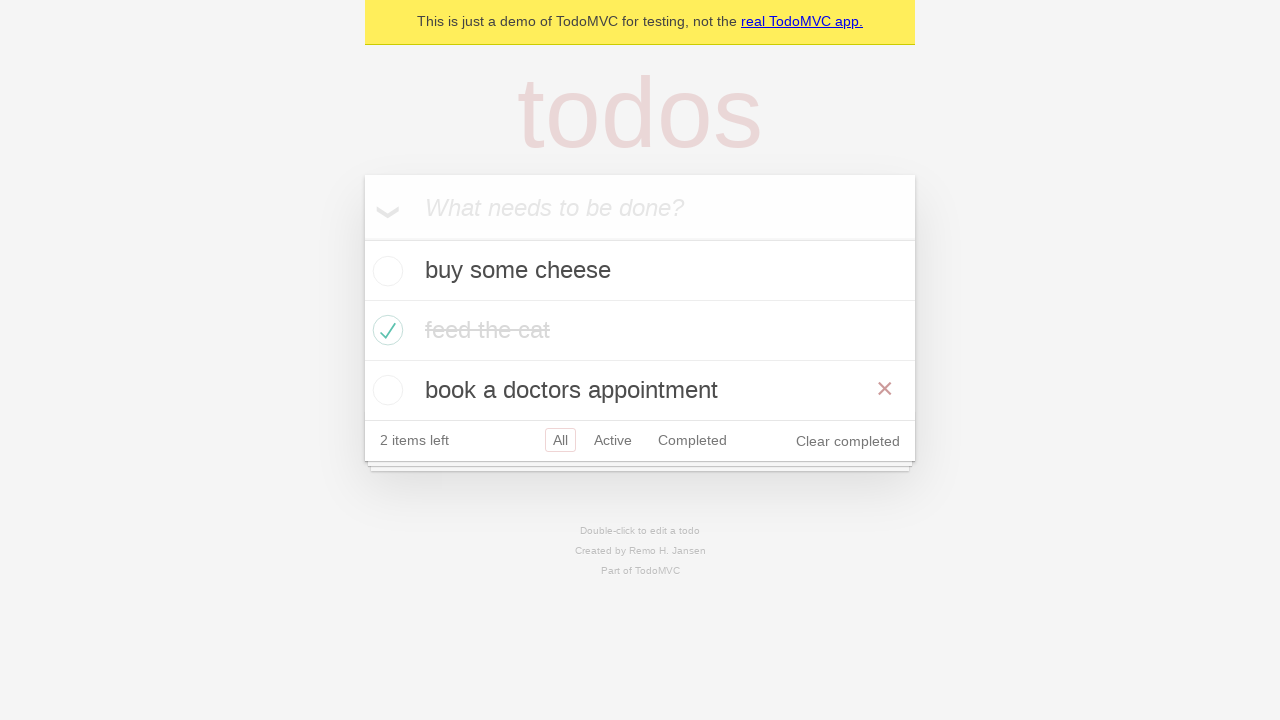

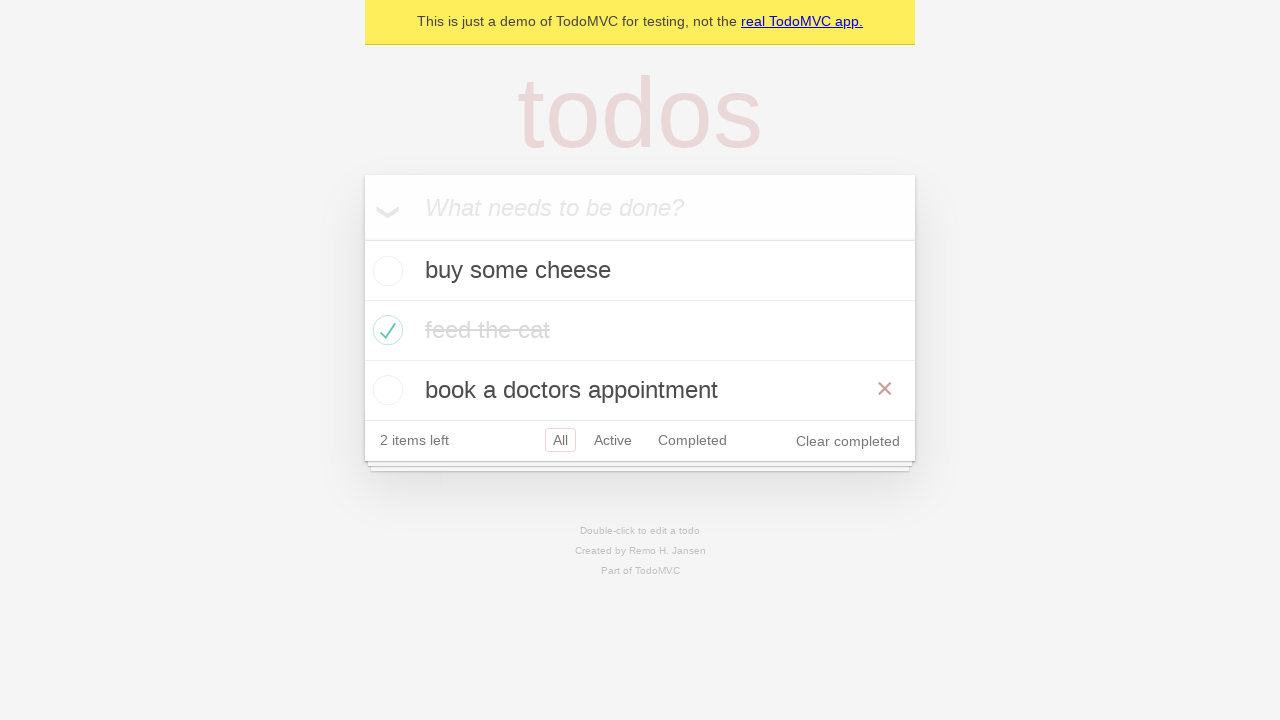